Tests navigation to the Blog page by clicking the link in the footer.

Starting URL: https://www.crocoder.dev

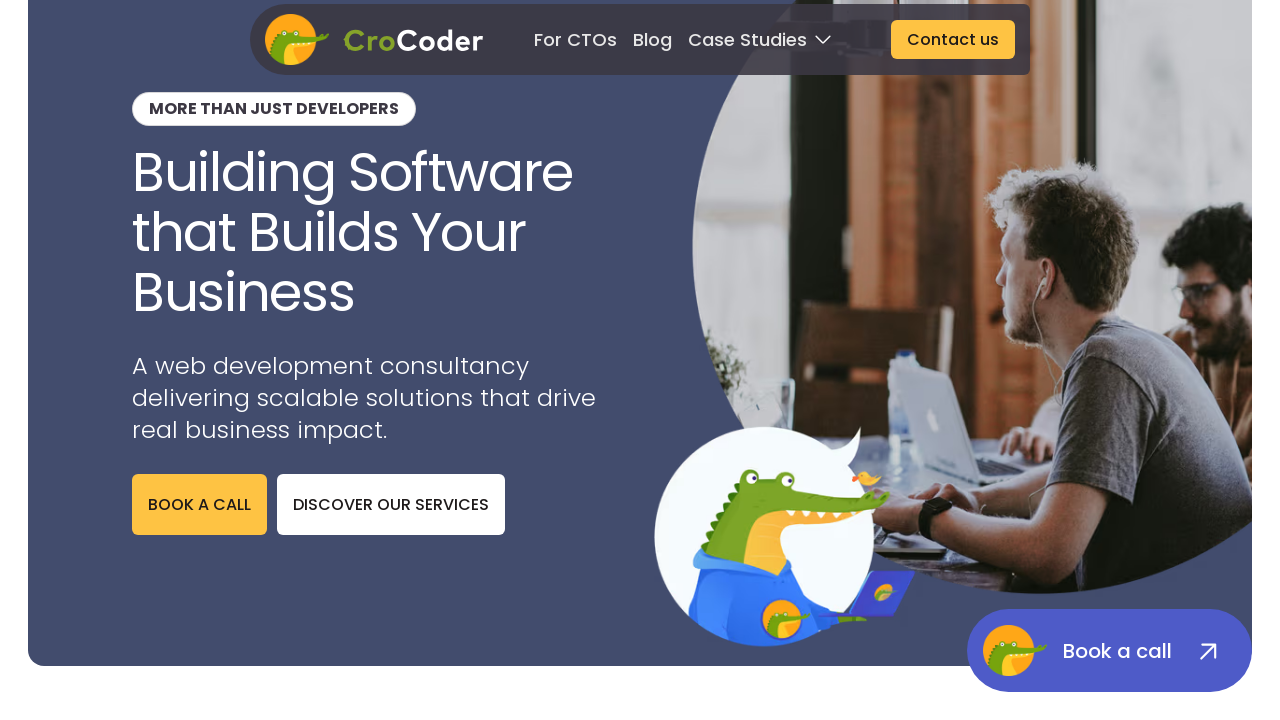

Navigated to https://www.crocoder.dev
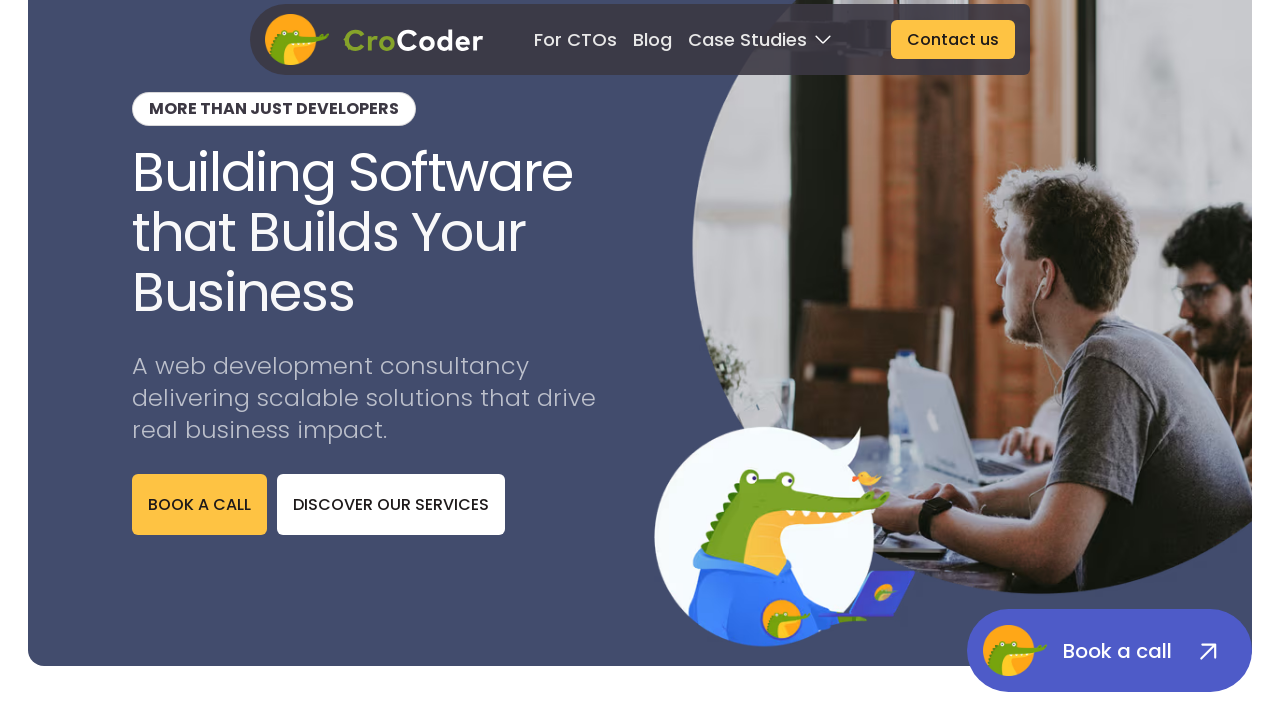

Clicked Blog link in footer at (825, 471) on footer >> text=Blog
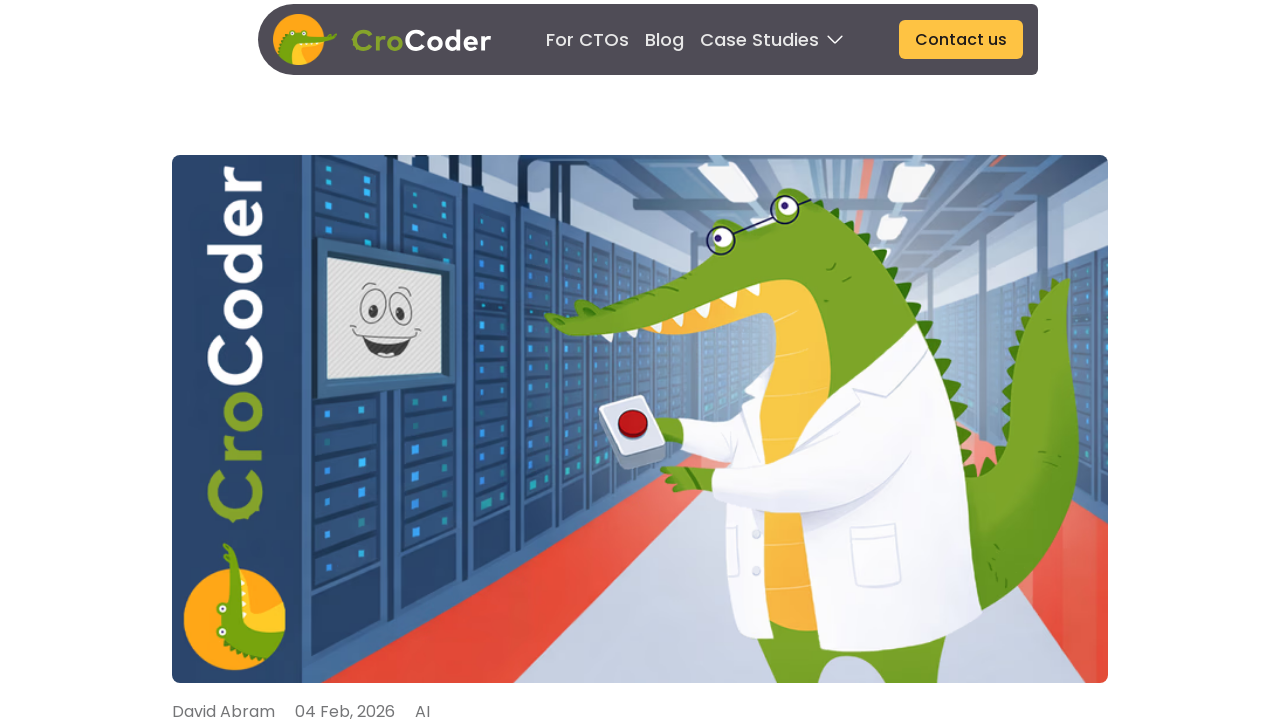

Navigated to Blog page at https://www.crocoder.dev/blog
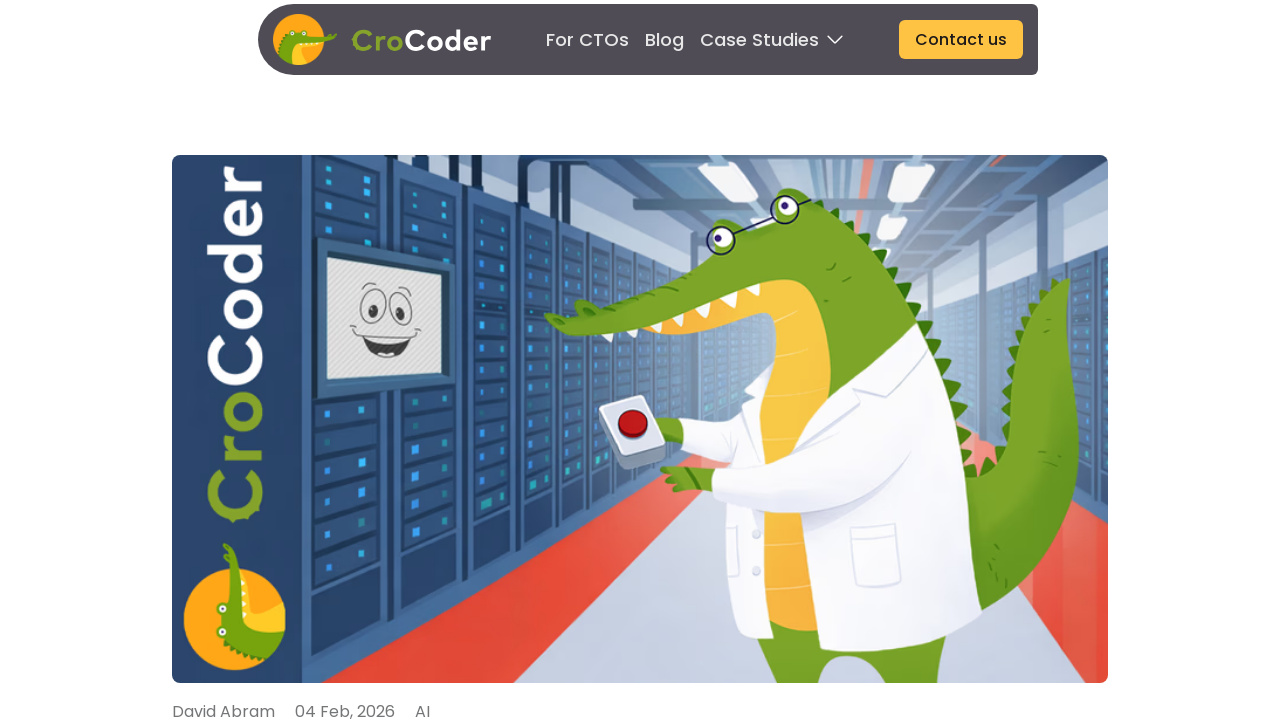

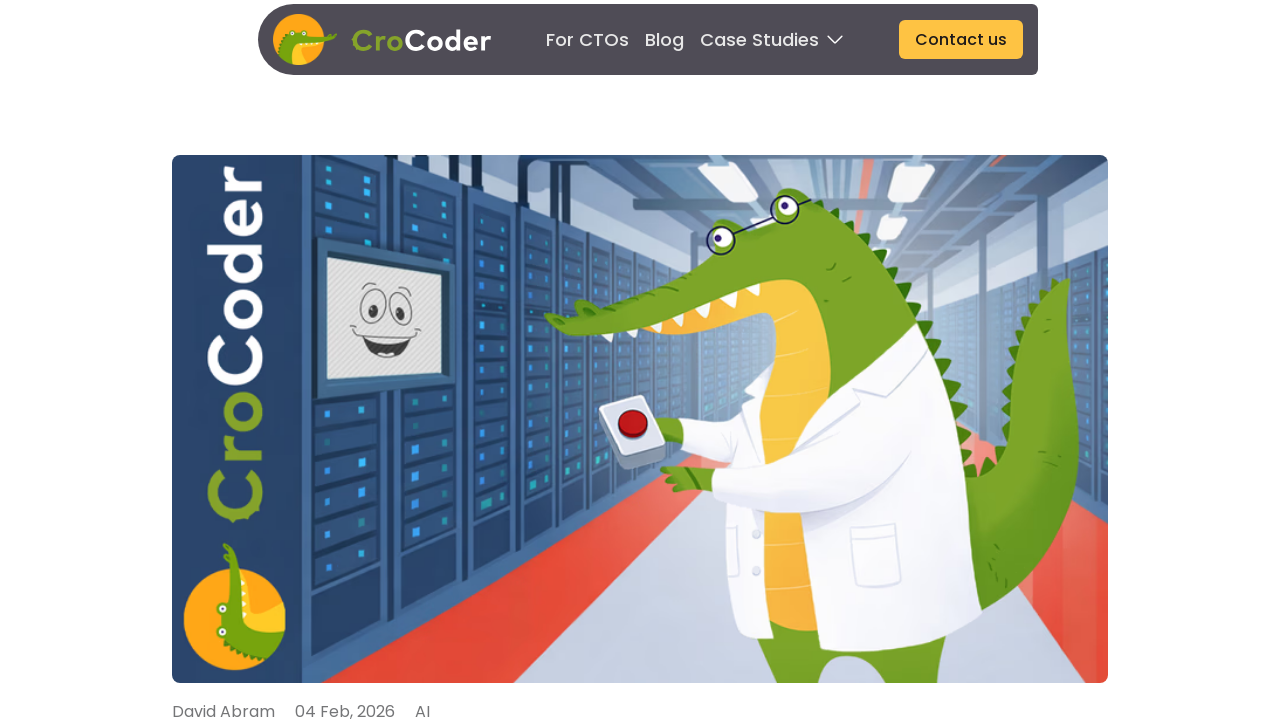